Tests browser window handling by opening multiple windows, switching between them, and closing child windows

Starting URL: https://demoqa.com/browser-windows

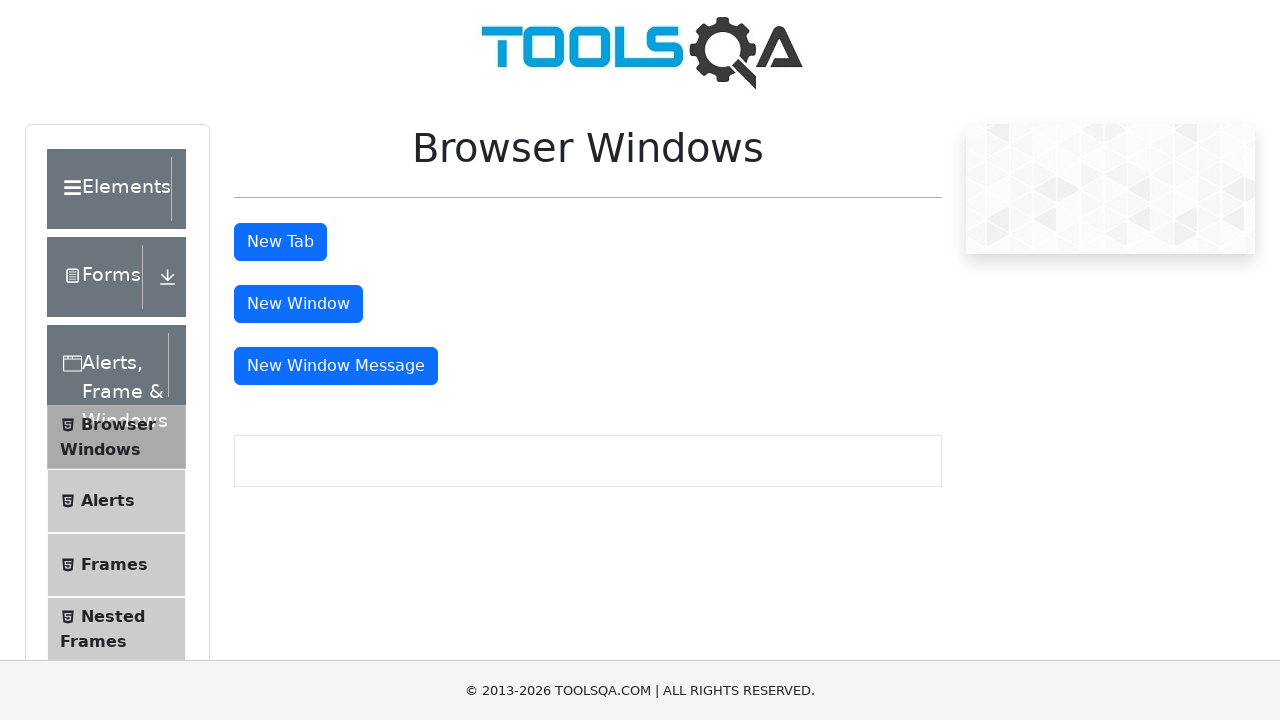

Clicked button to open new window at (298, 304) on #windowButton
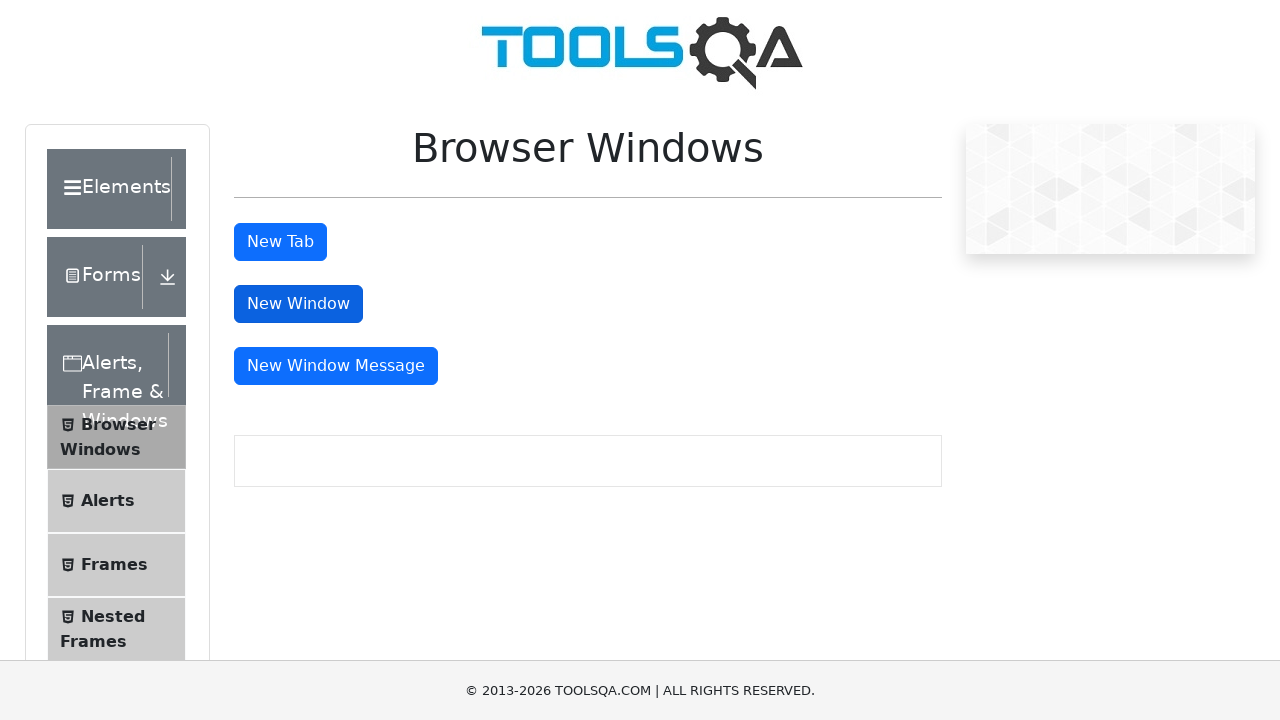

Clicked button to open message window at (336, 366) on xpath=//button[@id='messageWindowButton']
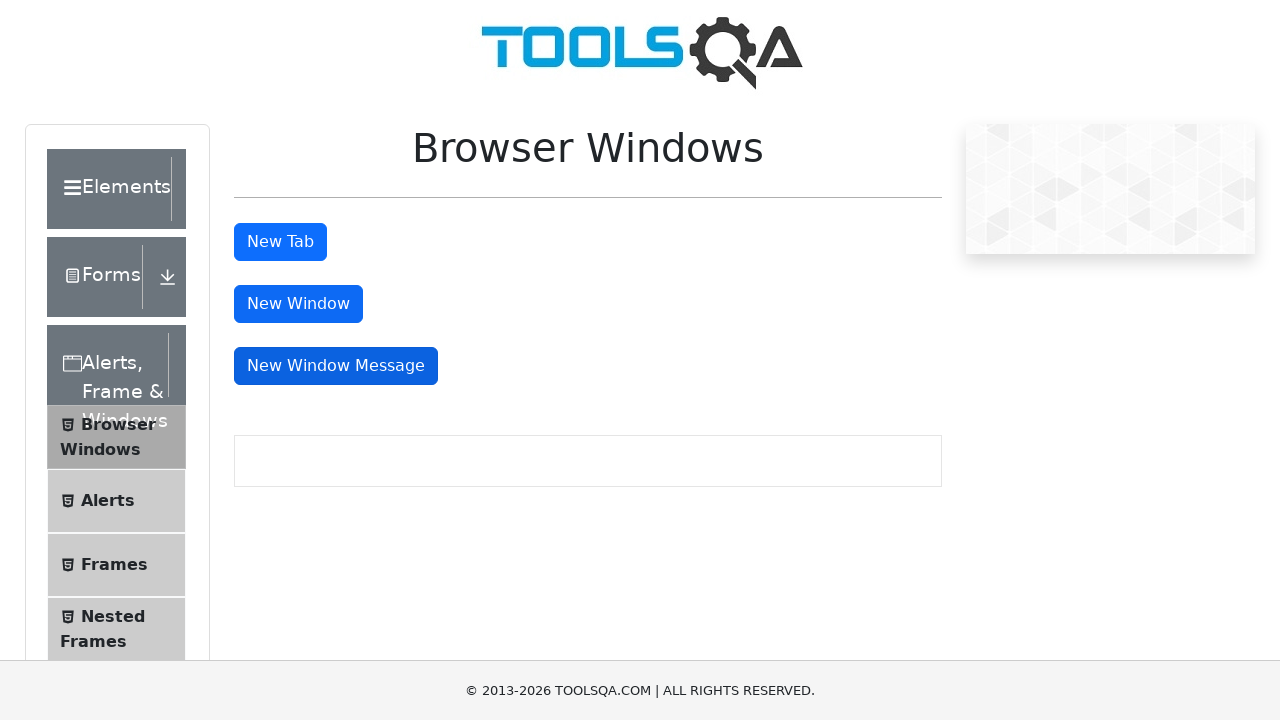

Retrieved all open window/page contexts
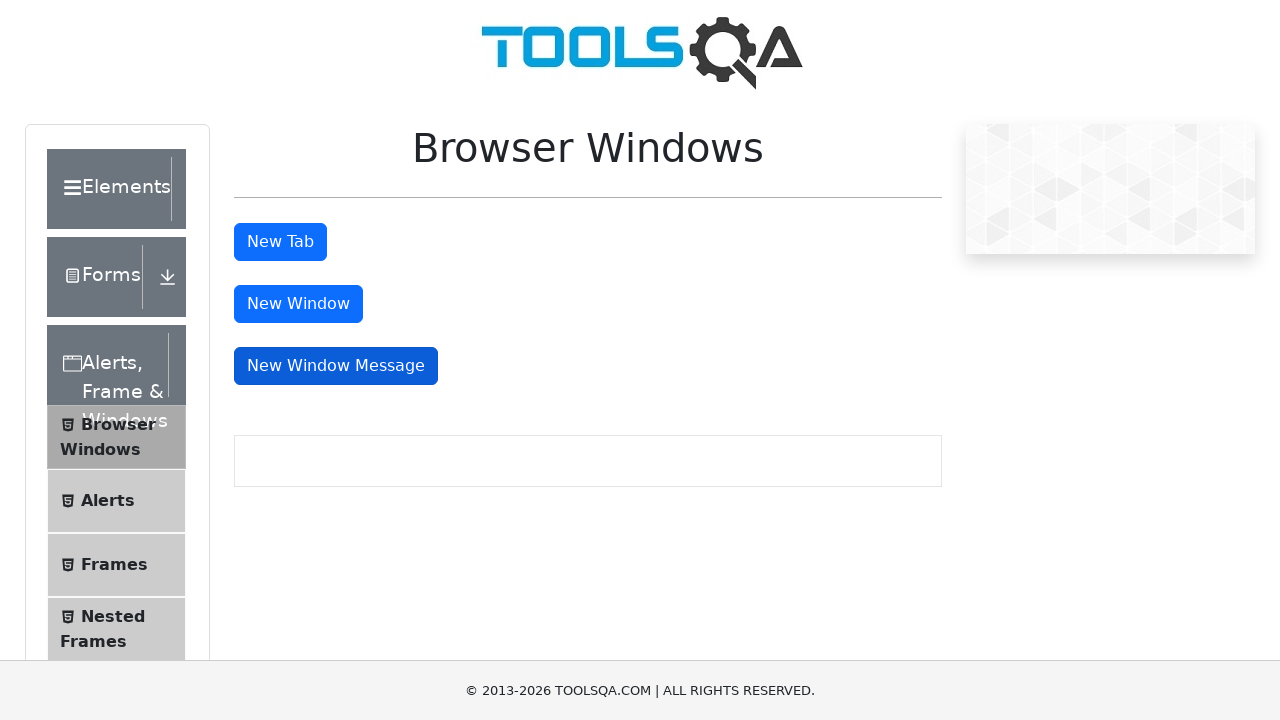

Closed child window 1
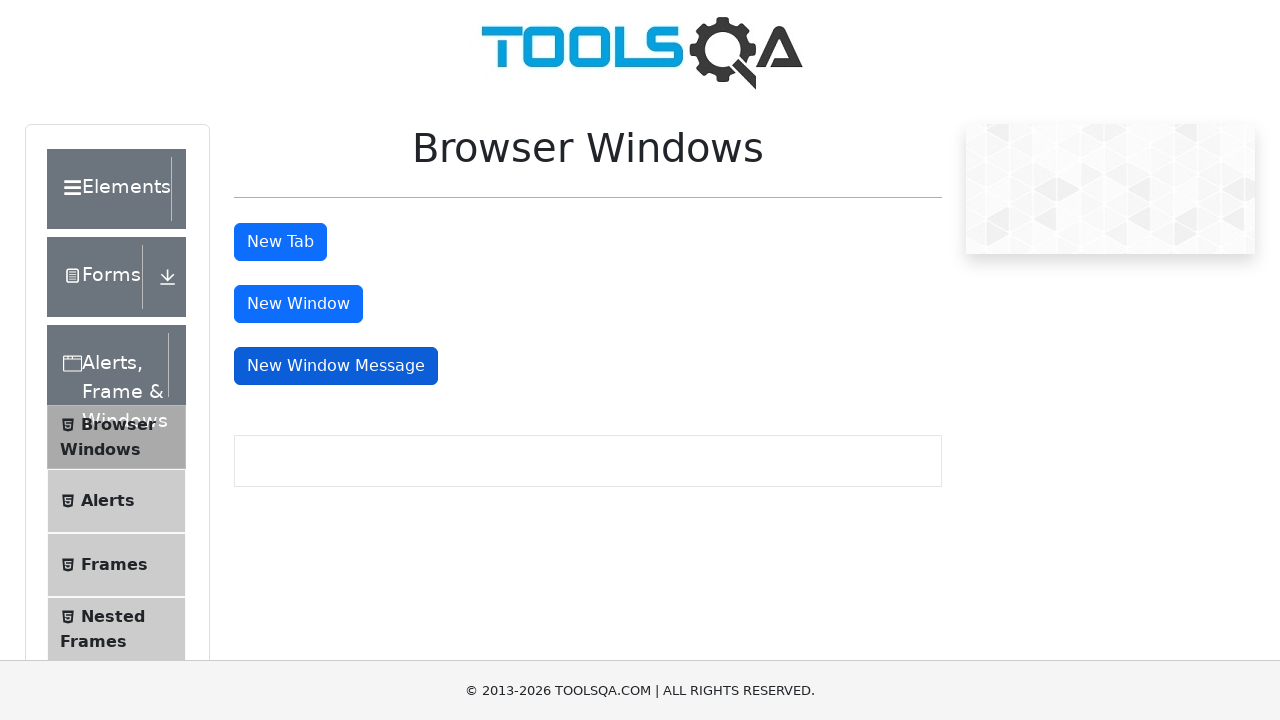

Closed child window 2
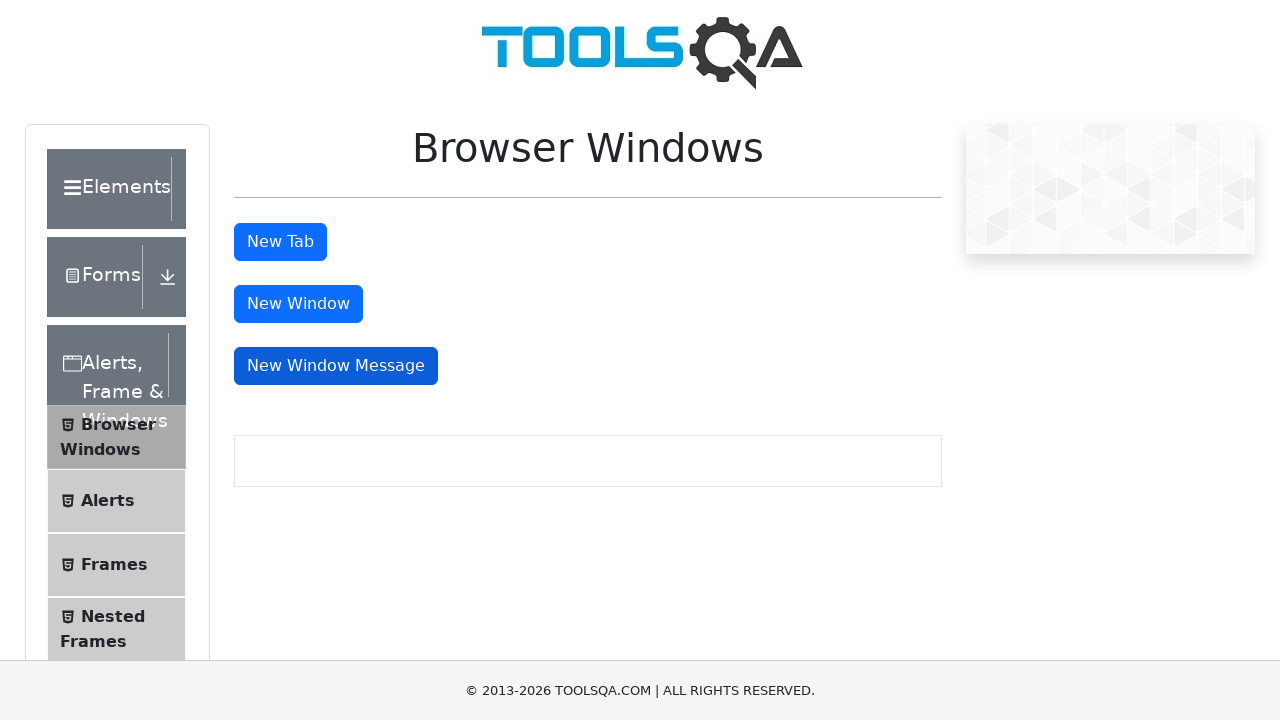

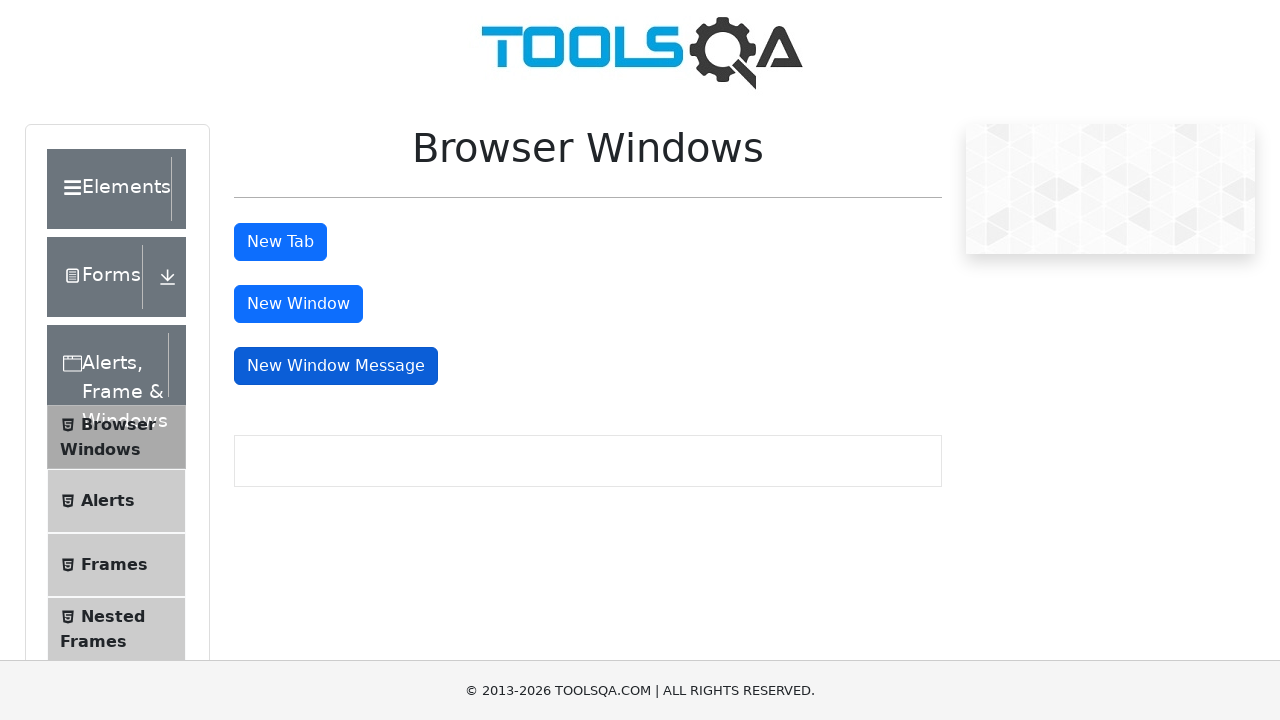